Tests the jQuery UI resizable component by dragging the resize handle to expand the resizable element by 400 pixels in both directions.

Starting URL: https://jqueryui.com/resources/demos/resizable/default.html

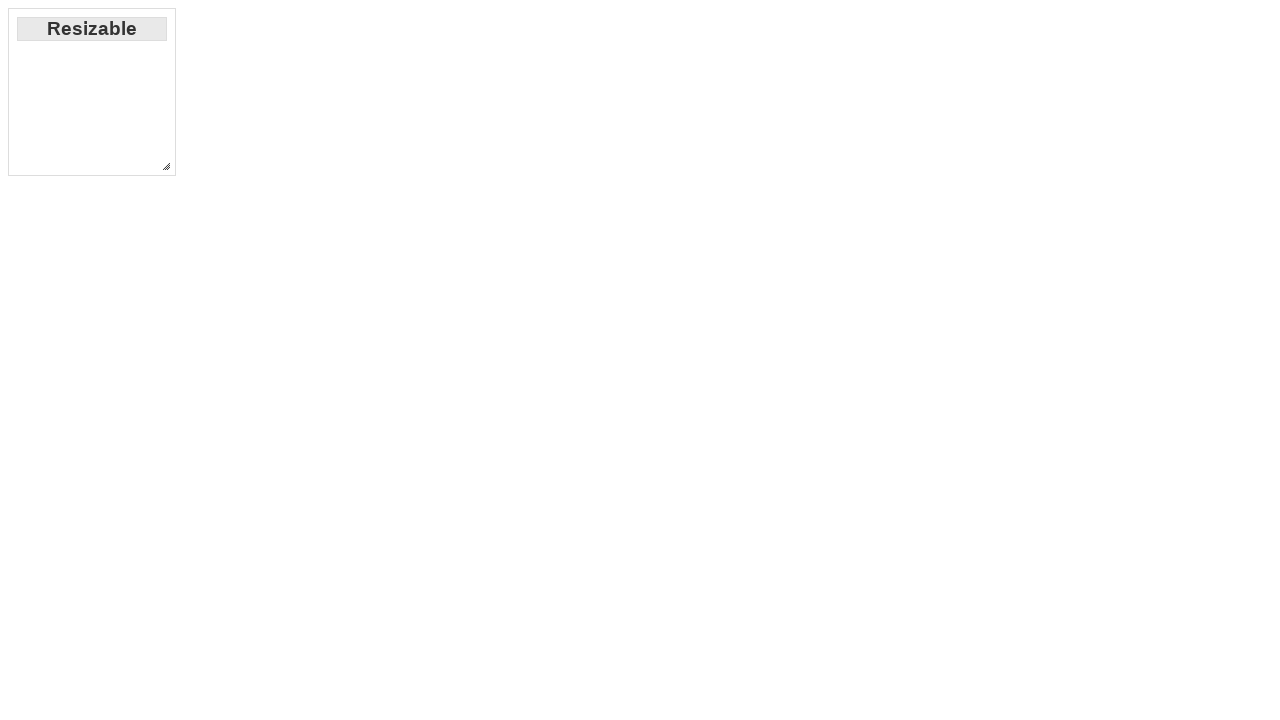

Navigated to jQuery UI resizable demo page
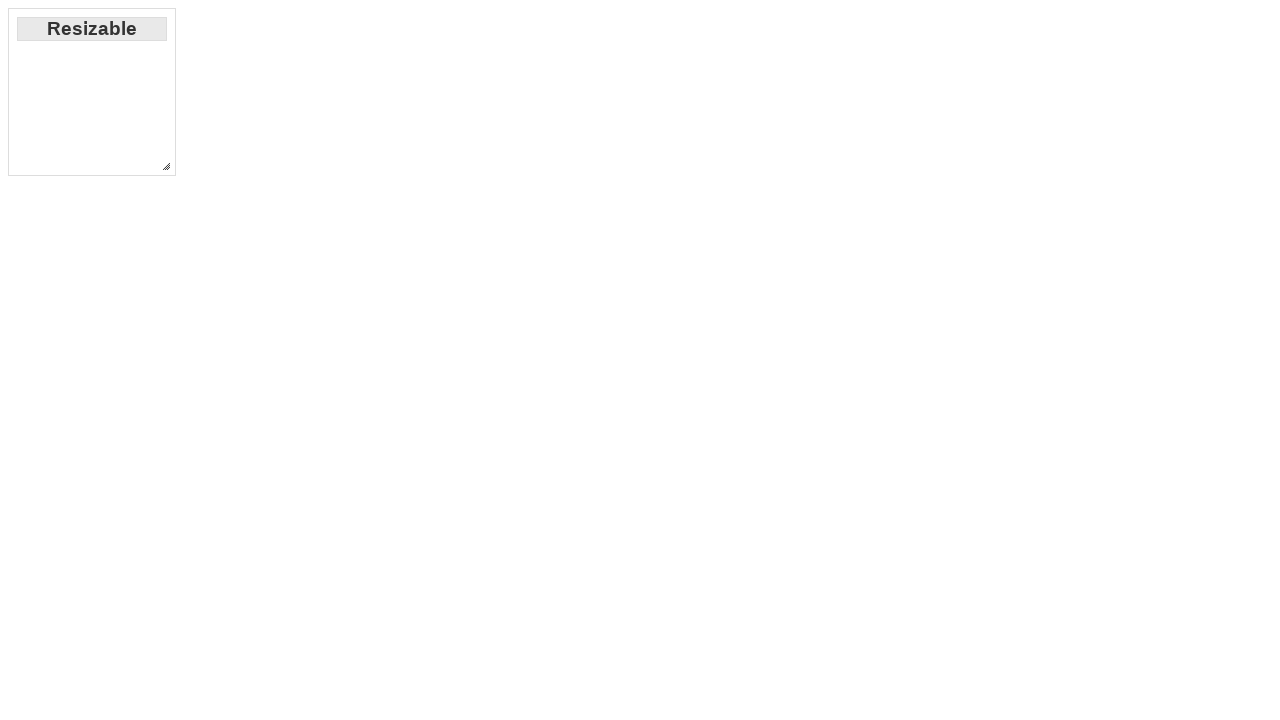

Resizable element loaded and present
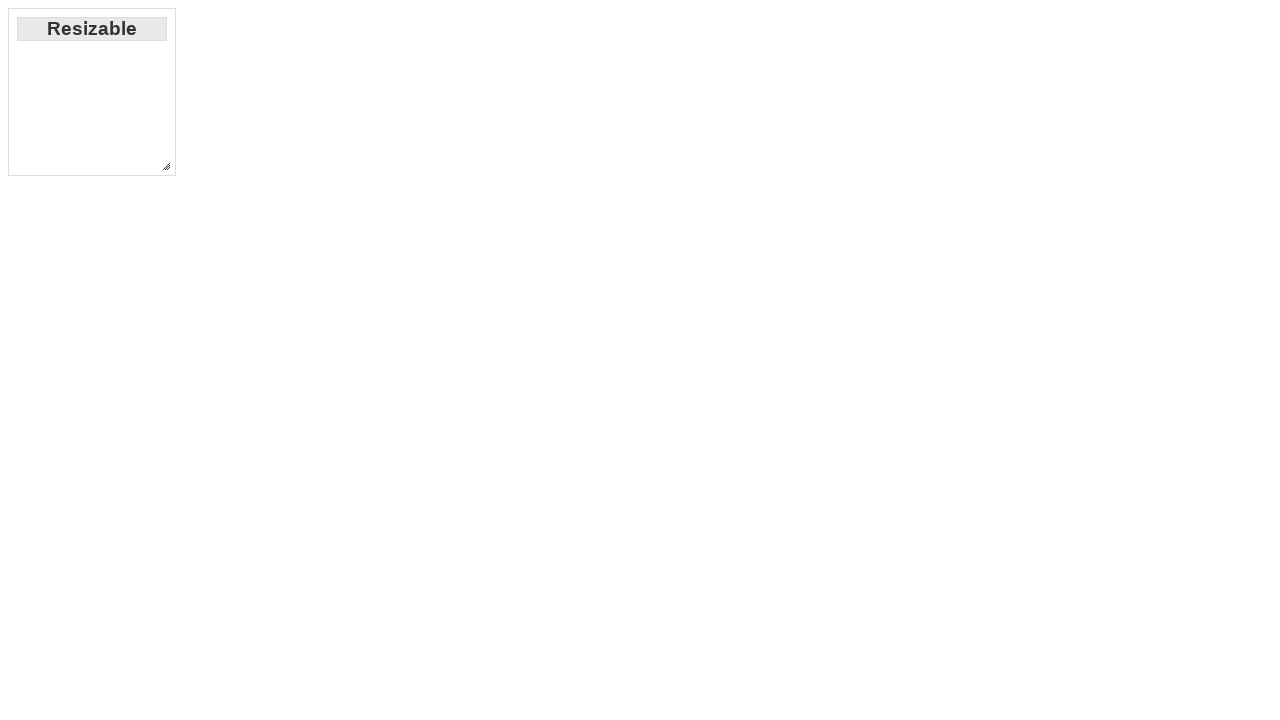

Located the southeast resize handle
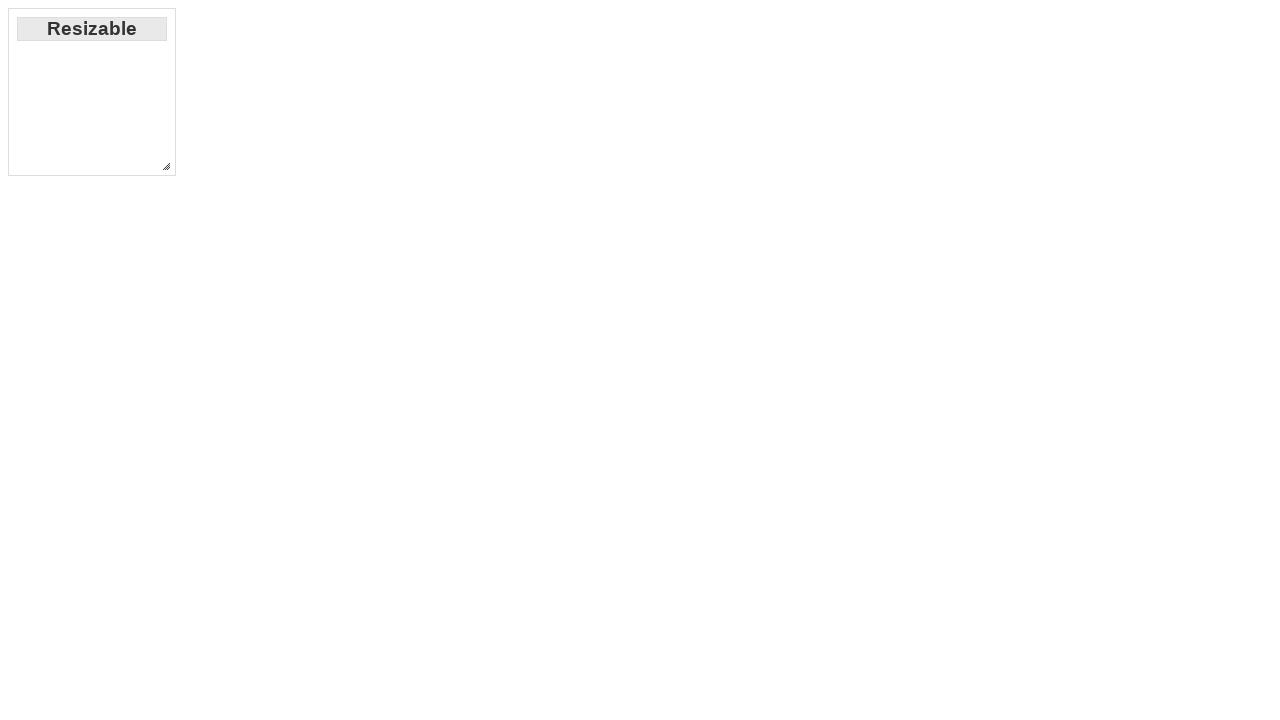

Dragged resize handle to expand element by 400 pixels in both directions at (558, 558)
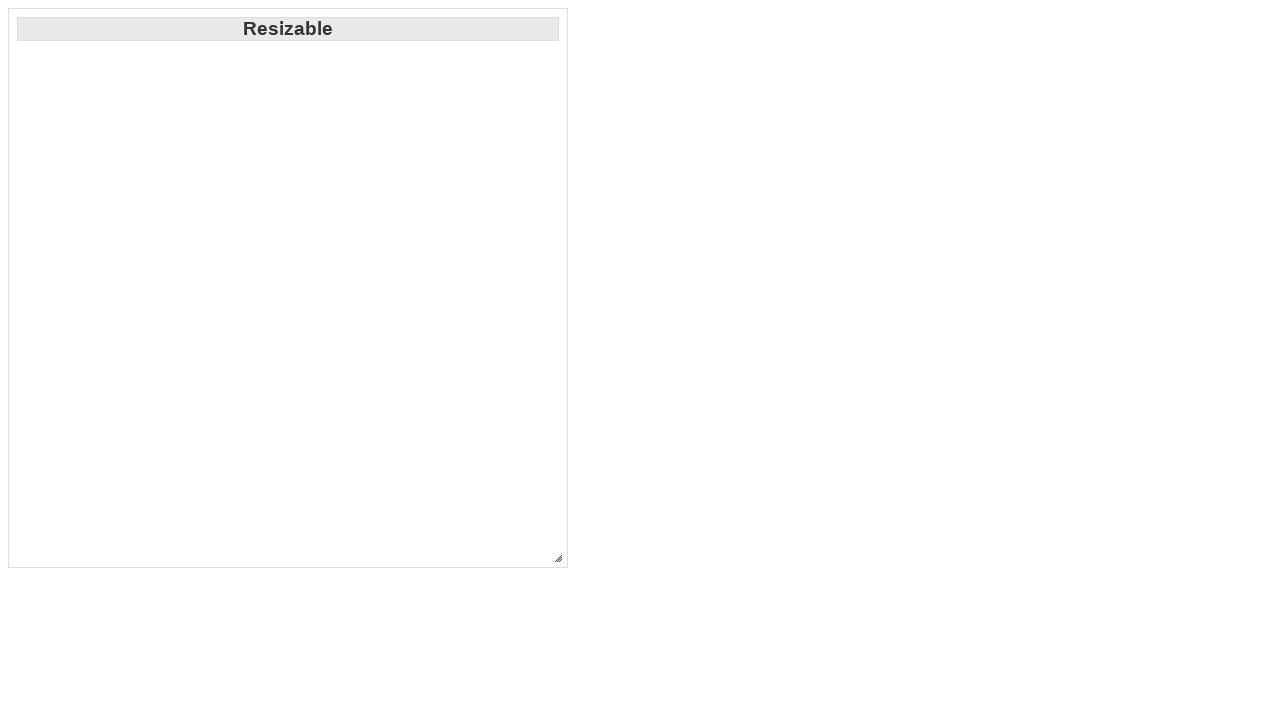

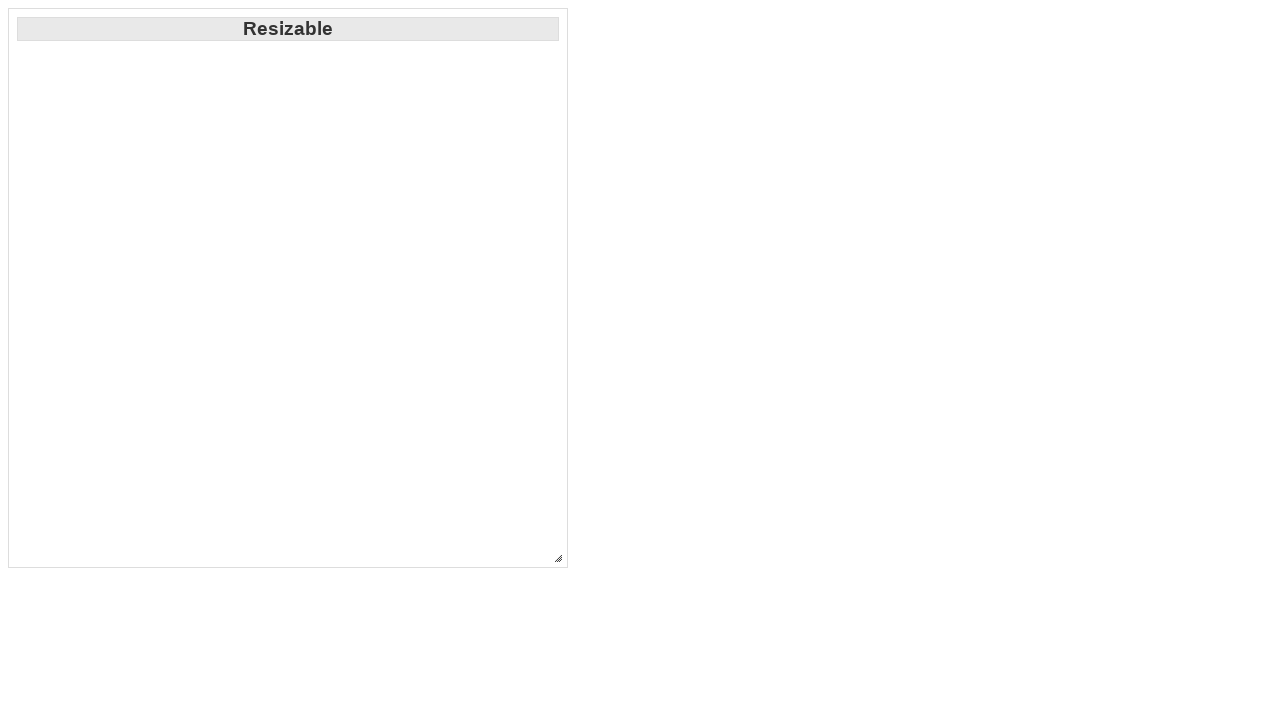